Tests page scrolling functionality by scrolling to the bottom of the page using JavaScript execution

Starting URL: https://www.softwaretestingmaterial.com

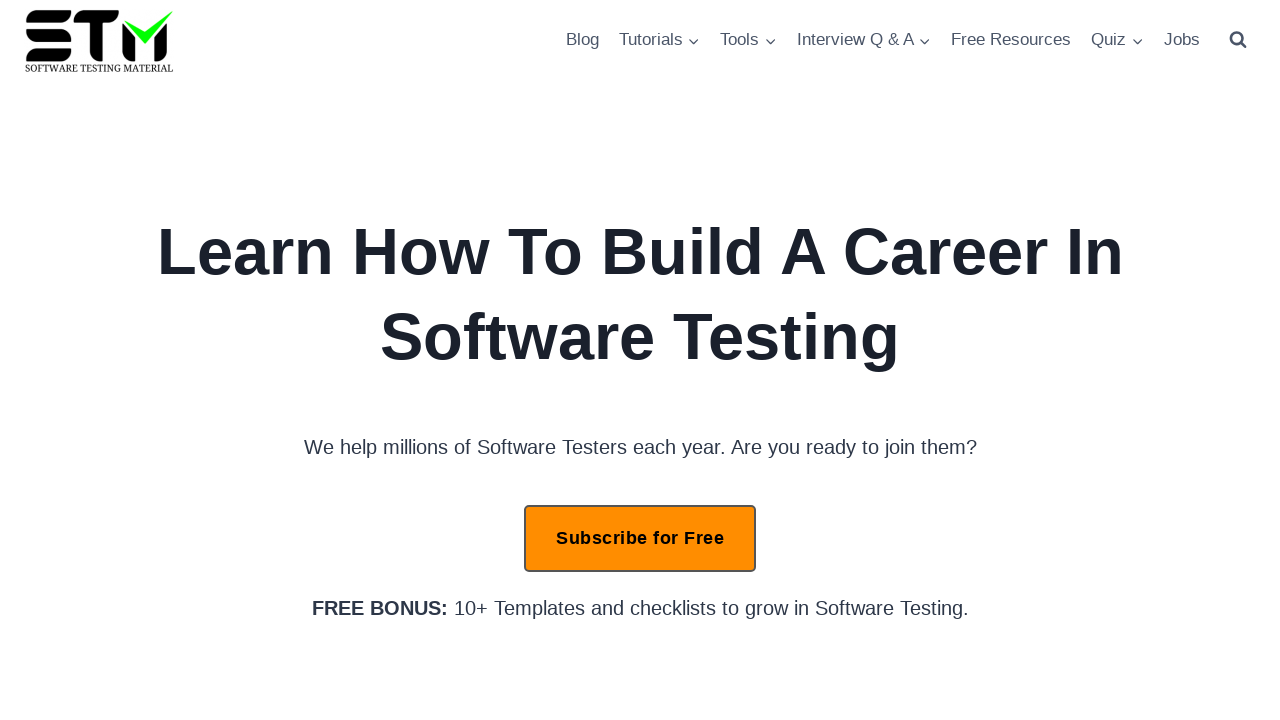

Scrolled to bottom of page using JavaScript
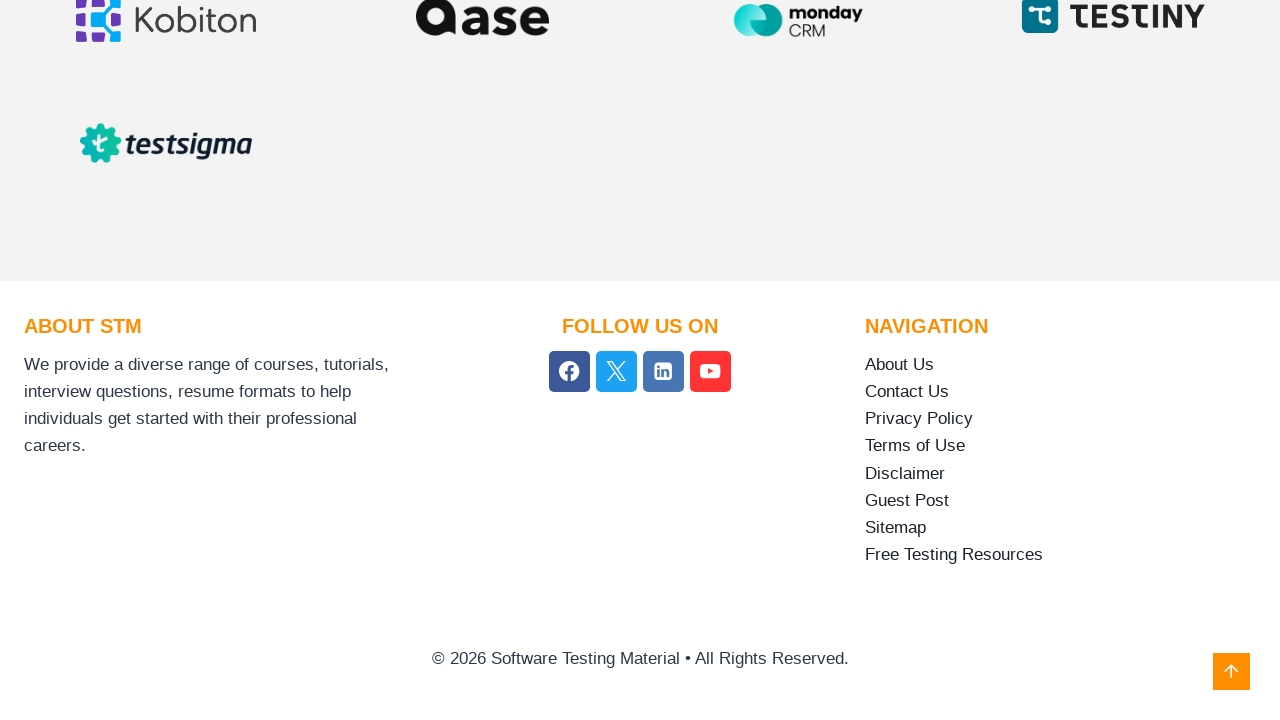

Waited 1000ms for lazy-loaded content to appear
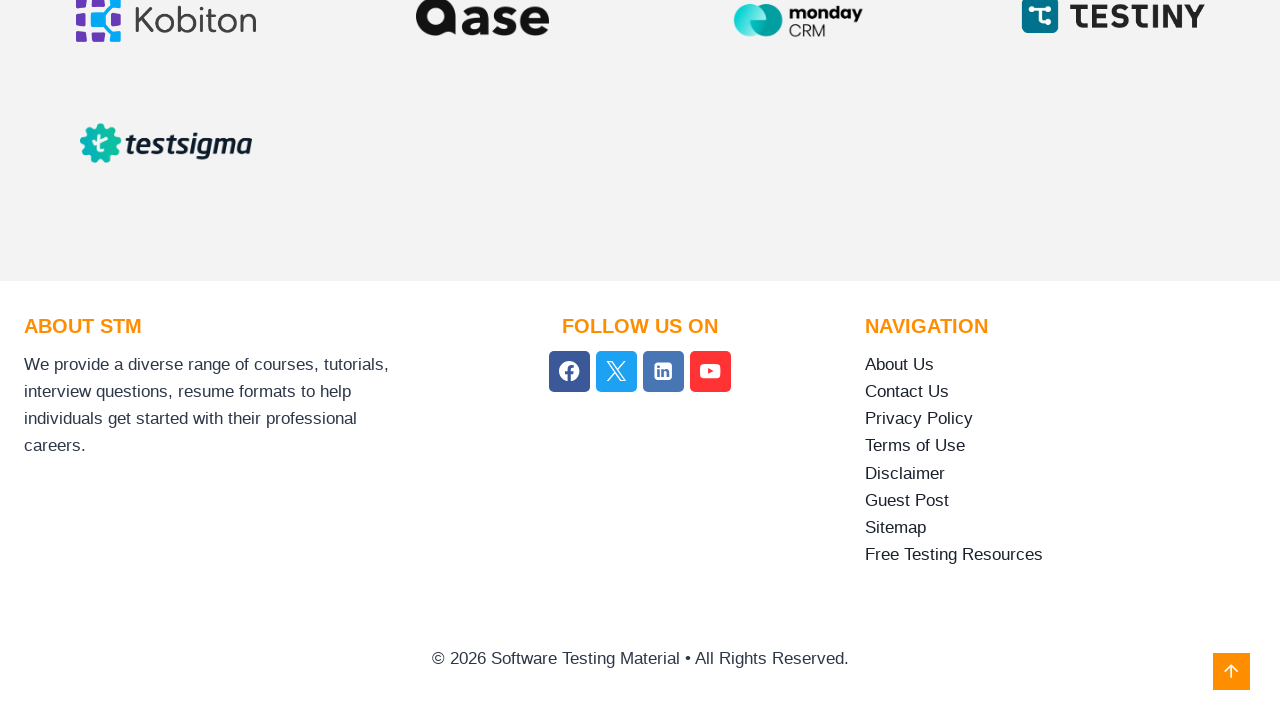

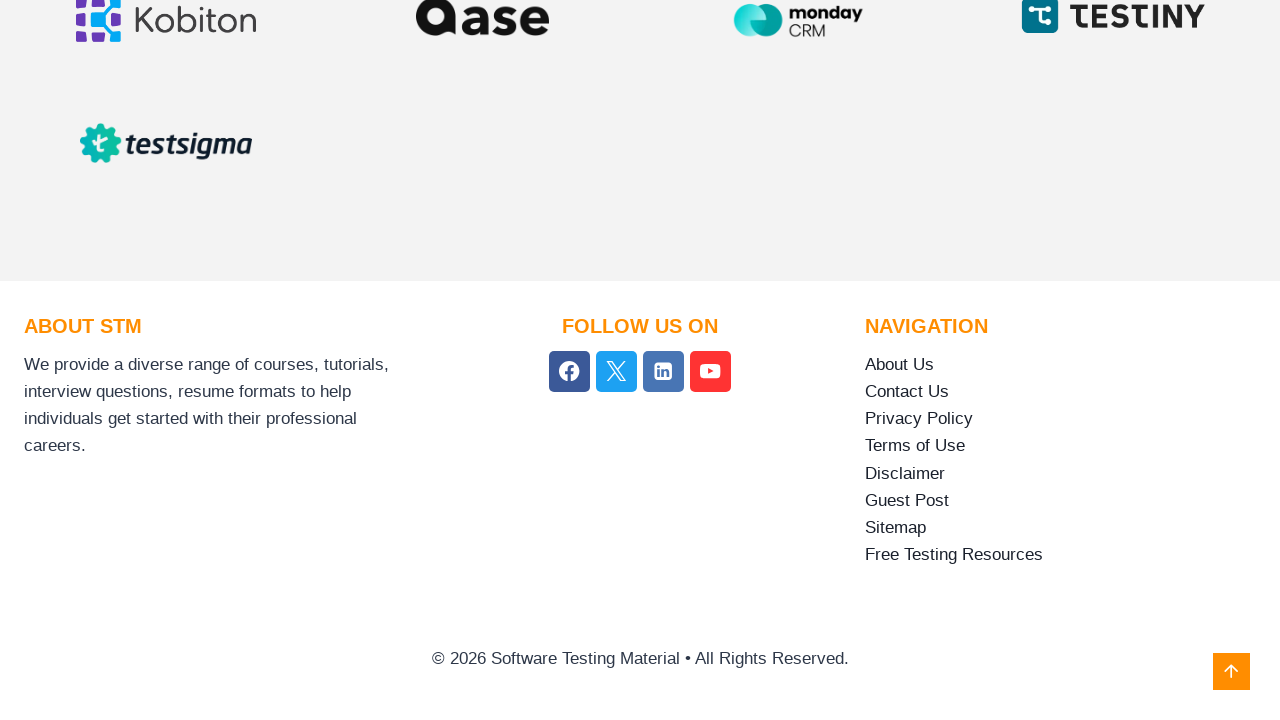